Tests JavaScript confirm dialog by accepting and dismissing it in two separate interactions

Starting URL: https://automationfc.github.io/basic-form/index.html

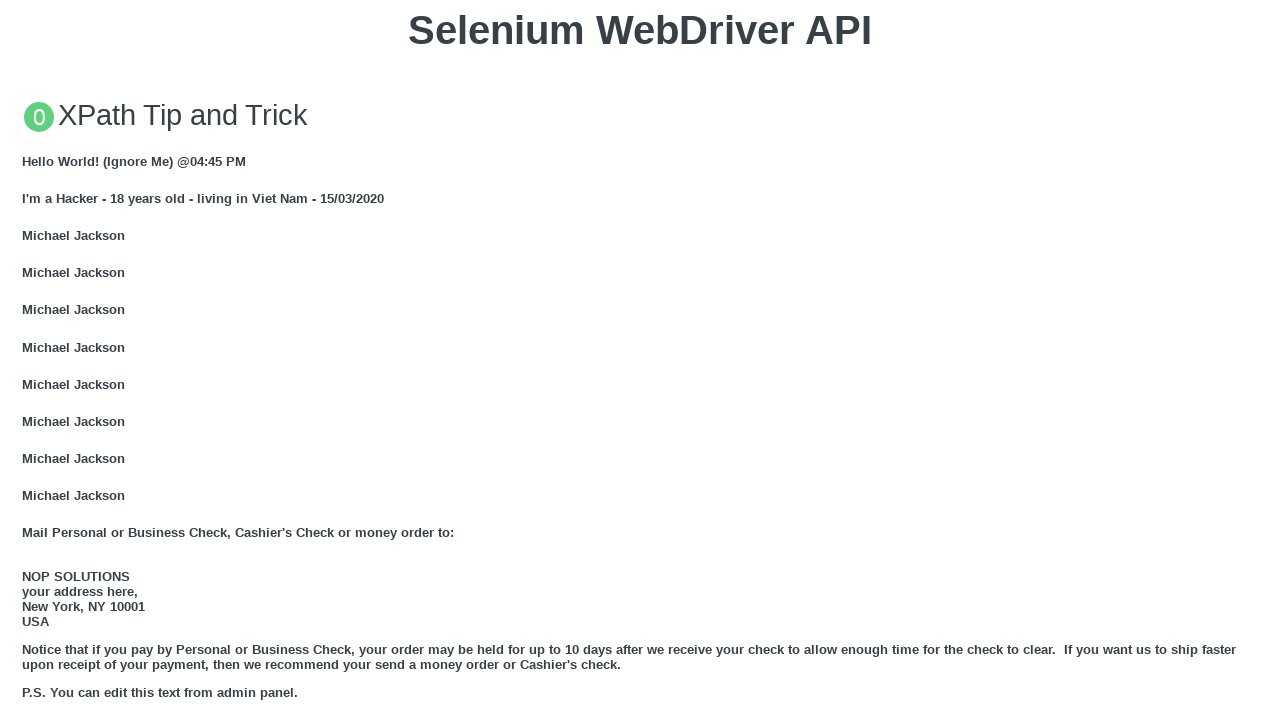

Navigated to basic form page
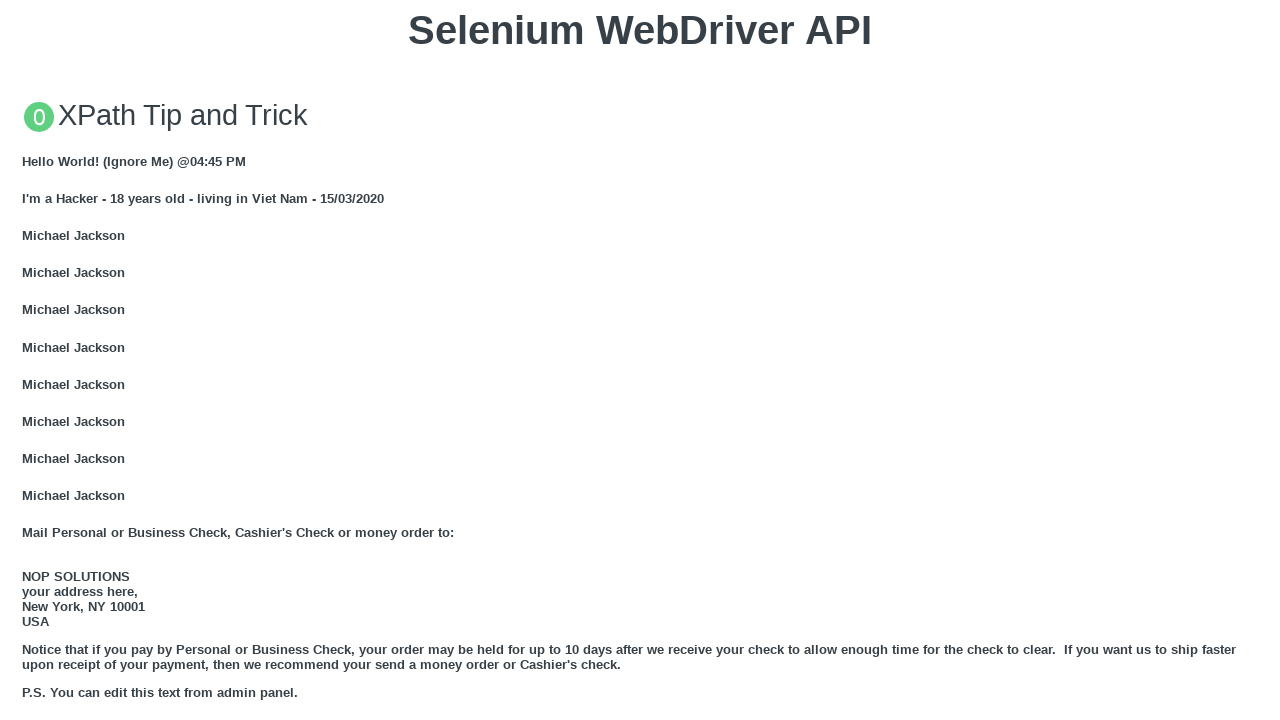

Set up dialog handler to accept confirm dialog
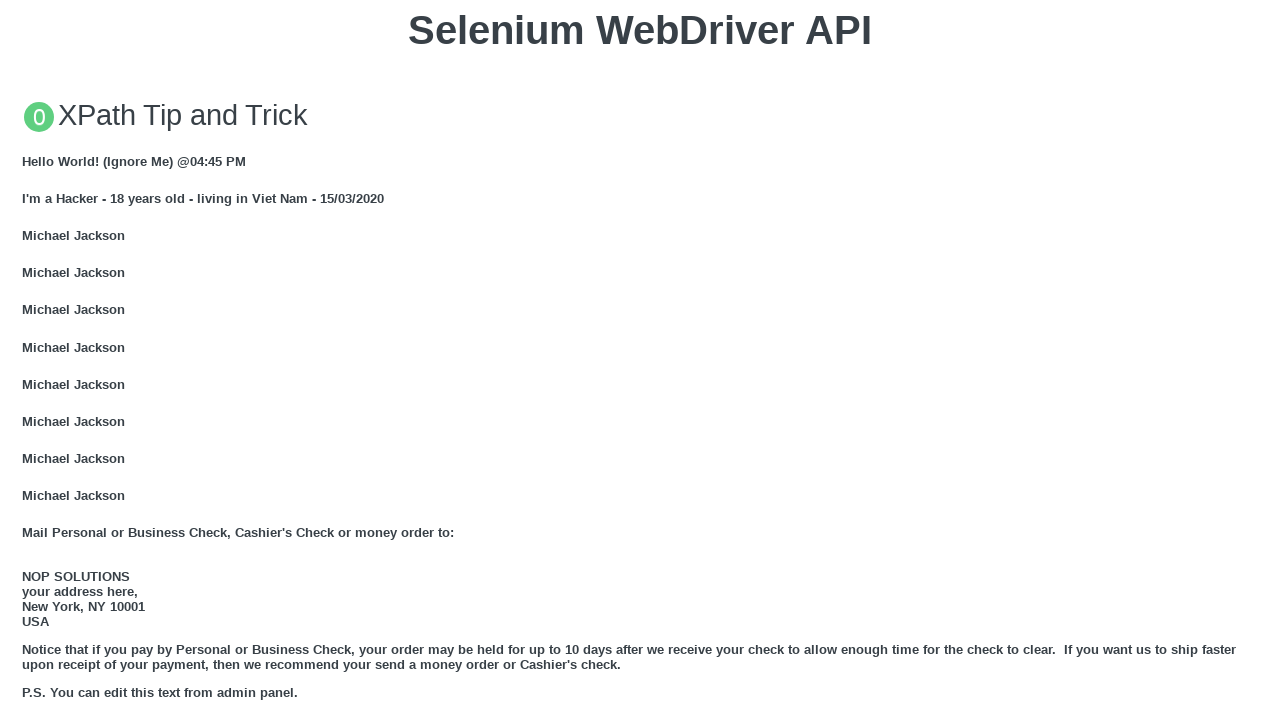

Clicked button to trigger JS confirm dialog at (640, 360) on xpath=//button[text()='Click for JS Confirm']
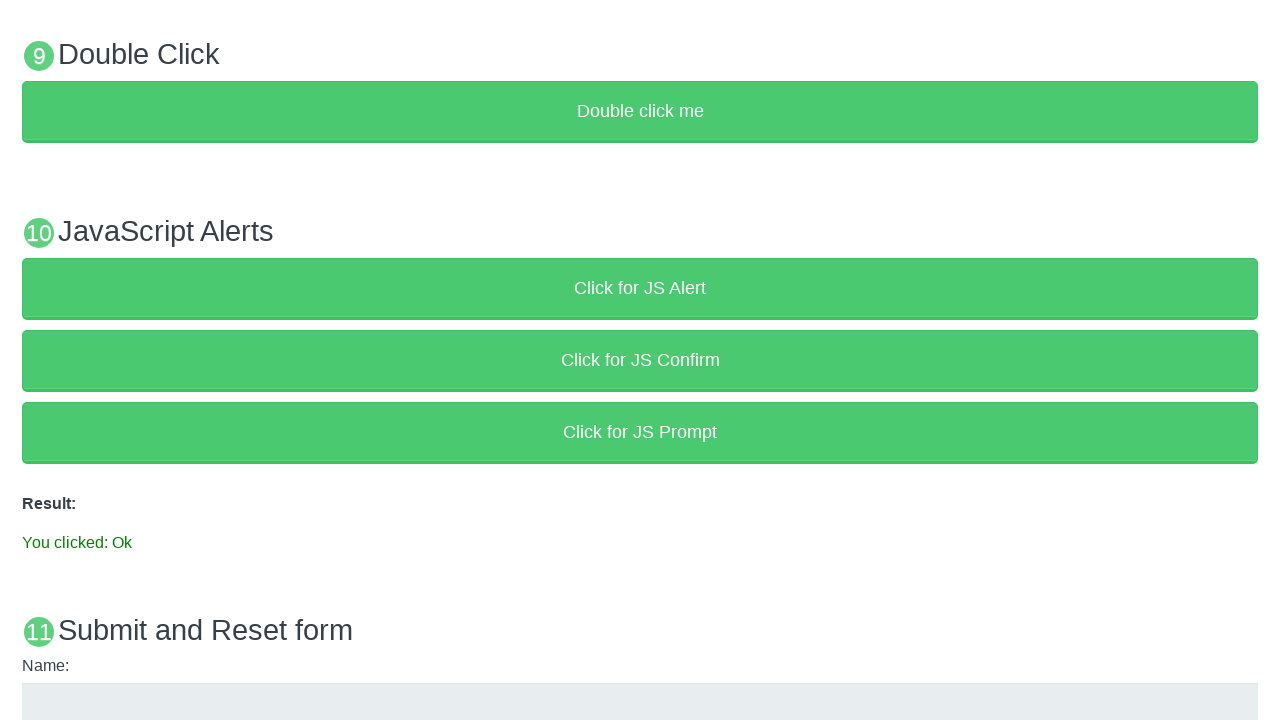

Verified that confirm dialog was accepted and 'Ok' message appeared
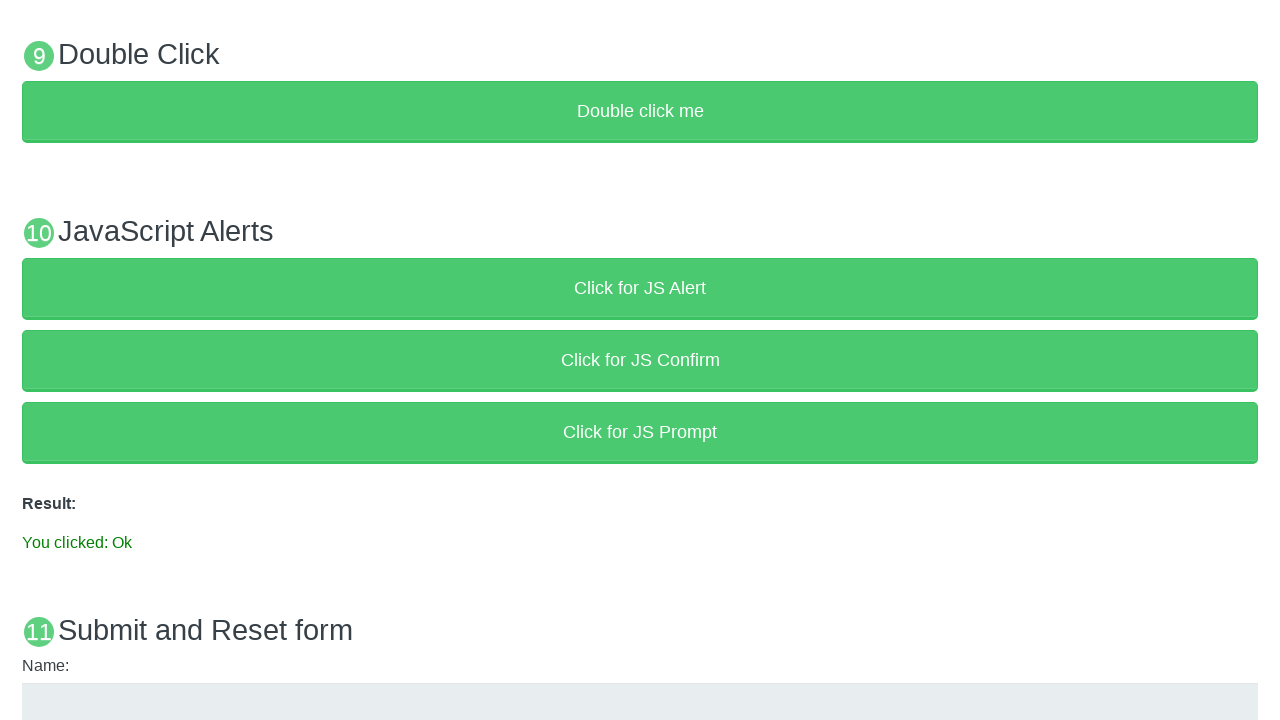

Set up dialog handler to dismiss confirm dialog
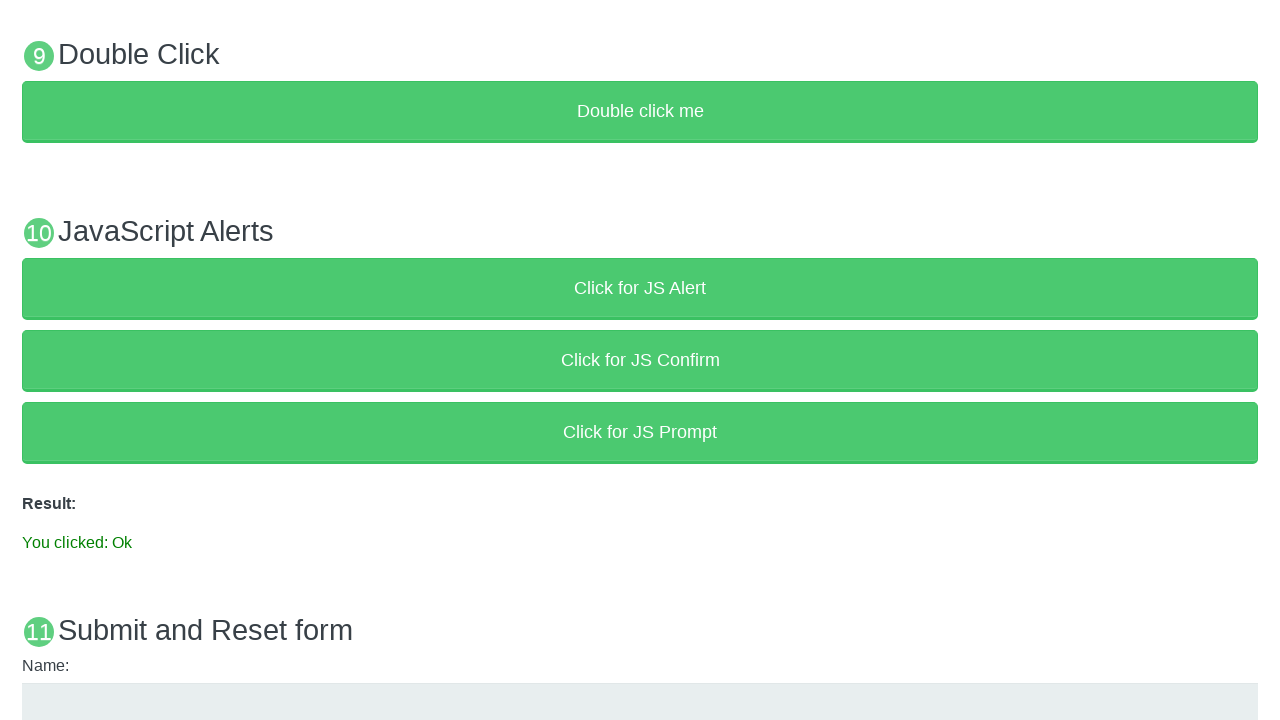

Clicked button to trigger JS confirm dialog again at (640, 360) on xpath=//button[text()='Click for JS Confirm']
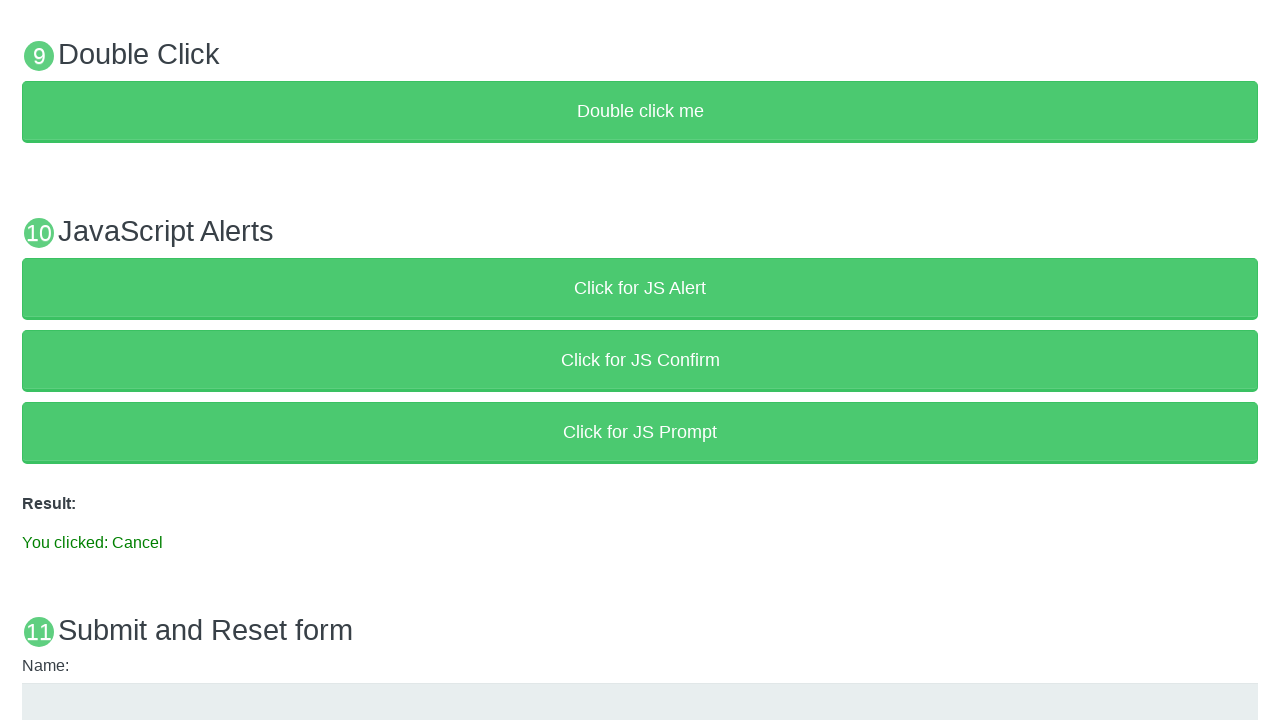

Verified that confirm dialog was dismissed and 'Cancel' message appeared
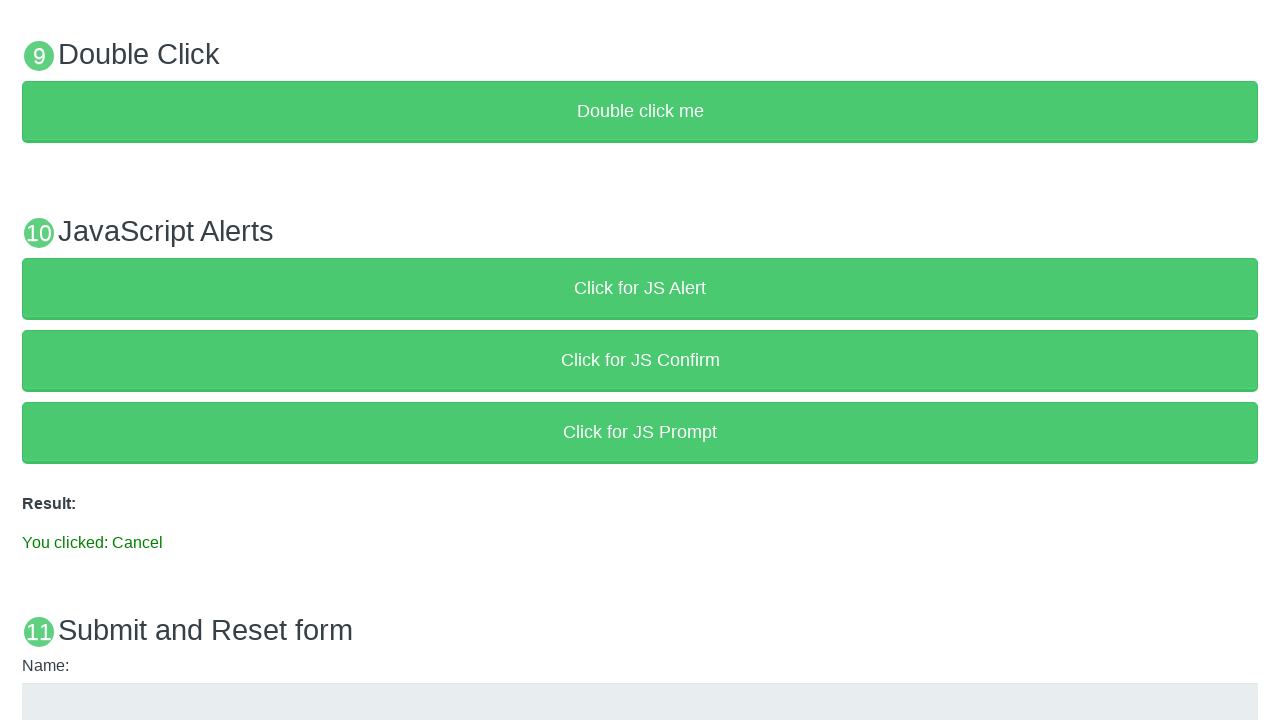

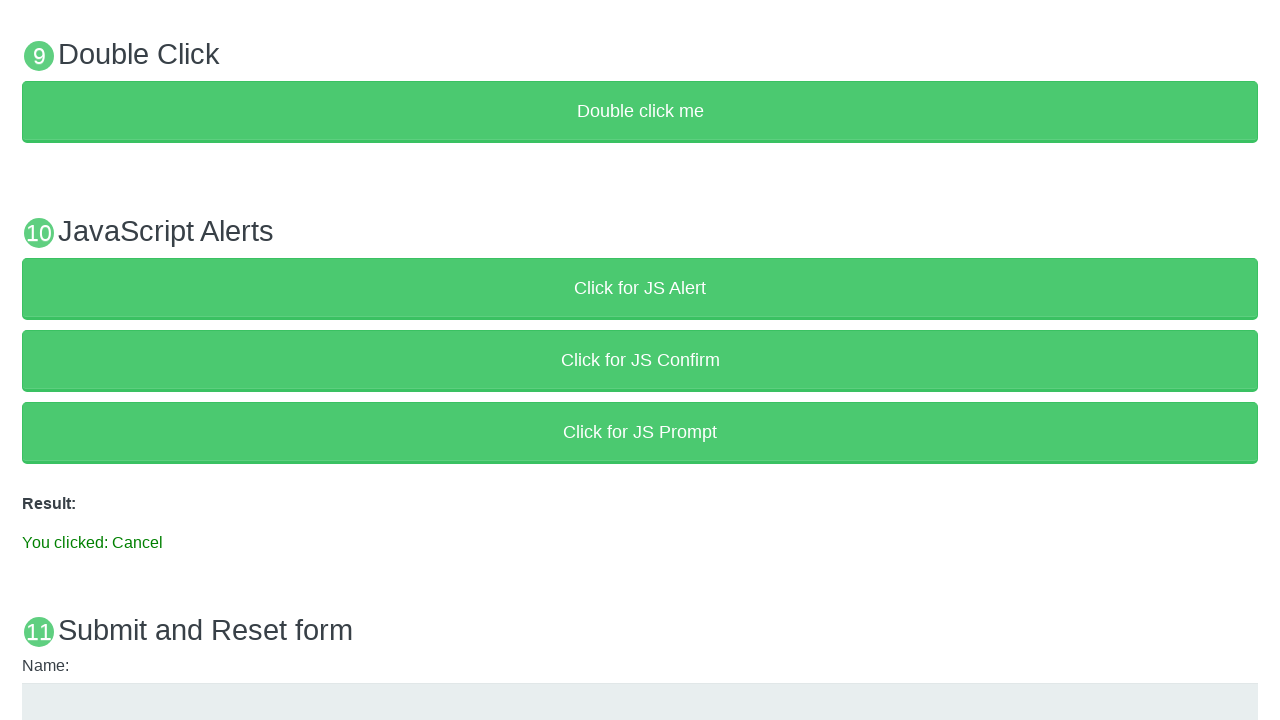